Tests dynamic loading with exactly enough wait time to successfully find and verify the dynamically loaded element

Starting URL: https://automationfc.github.io/dynamic-loading/

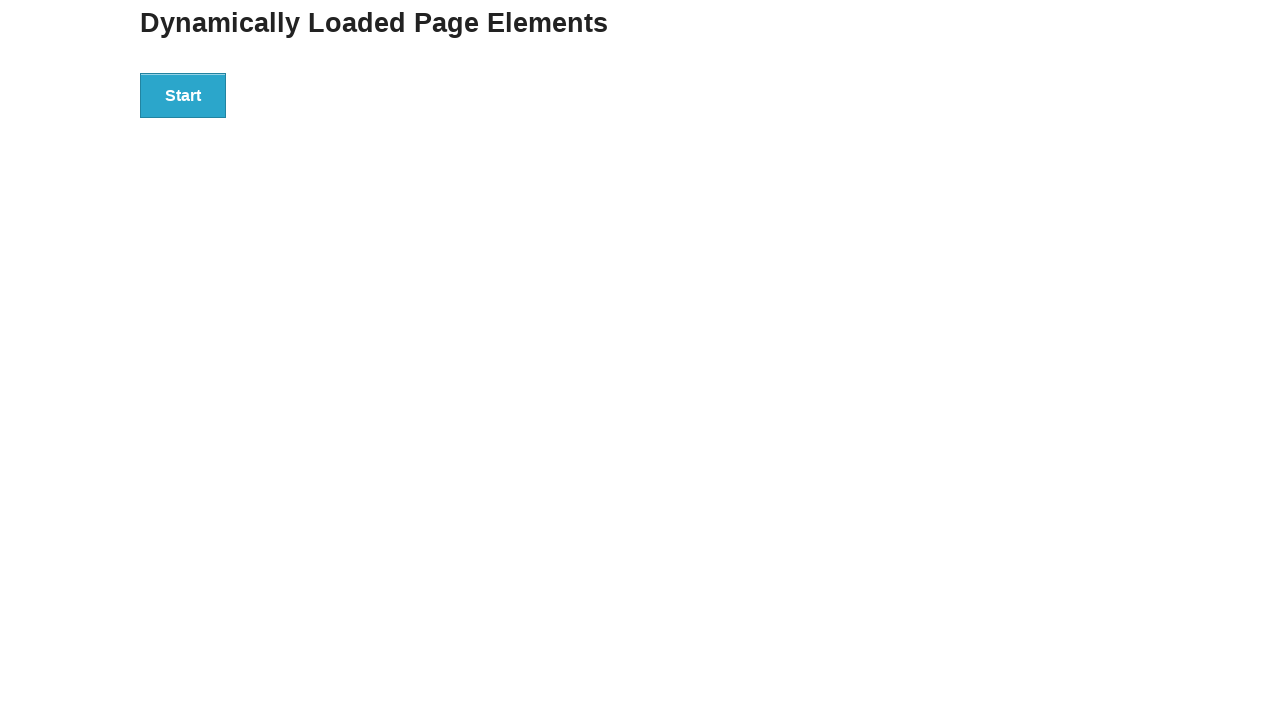

Clicked start button to trigger dynamic loading at (183, 95) on div#start>button
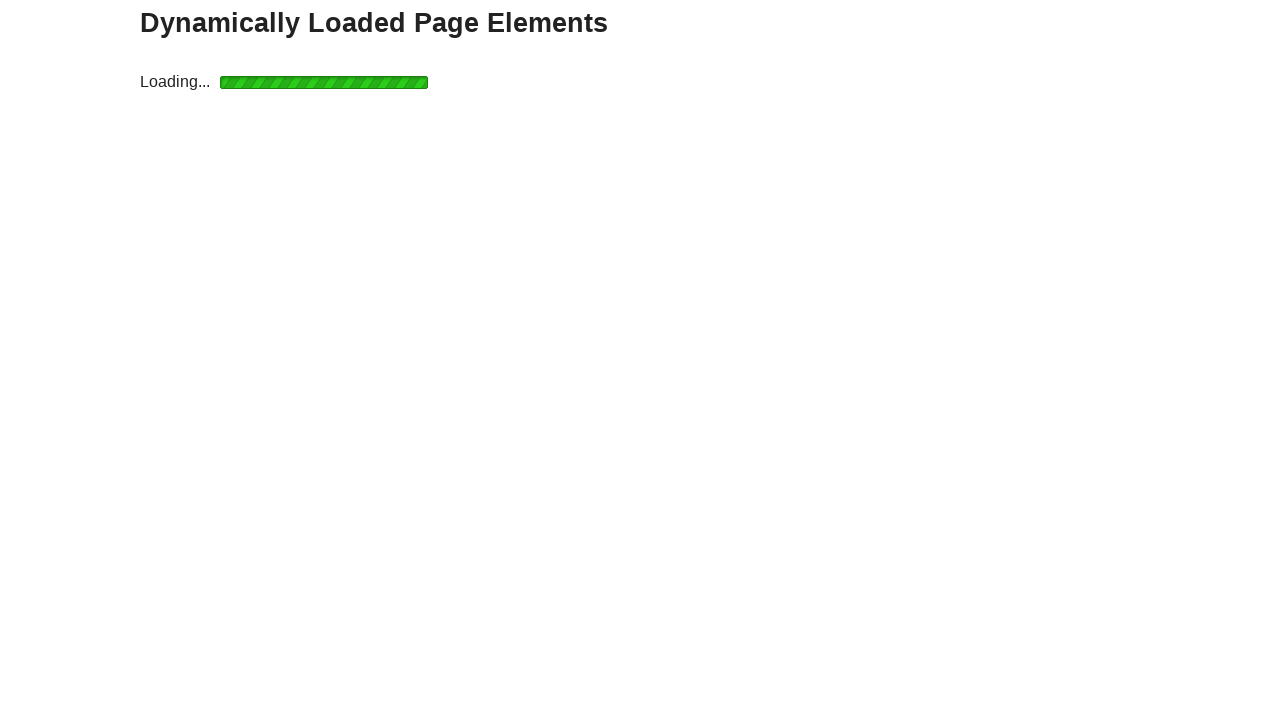

Waited 5 seconds for dynamic element to load
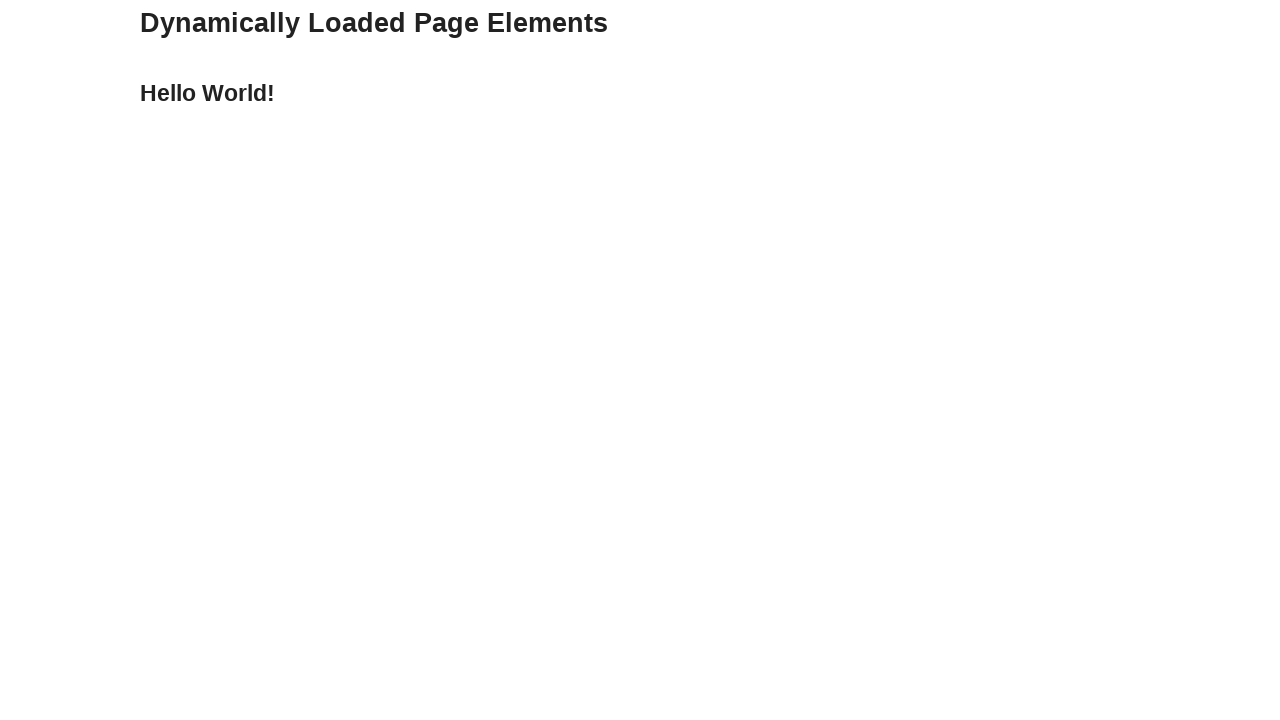

Located the dynamically loaded element (div#finish>h4)
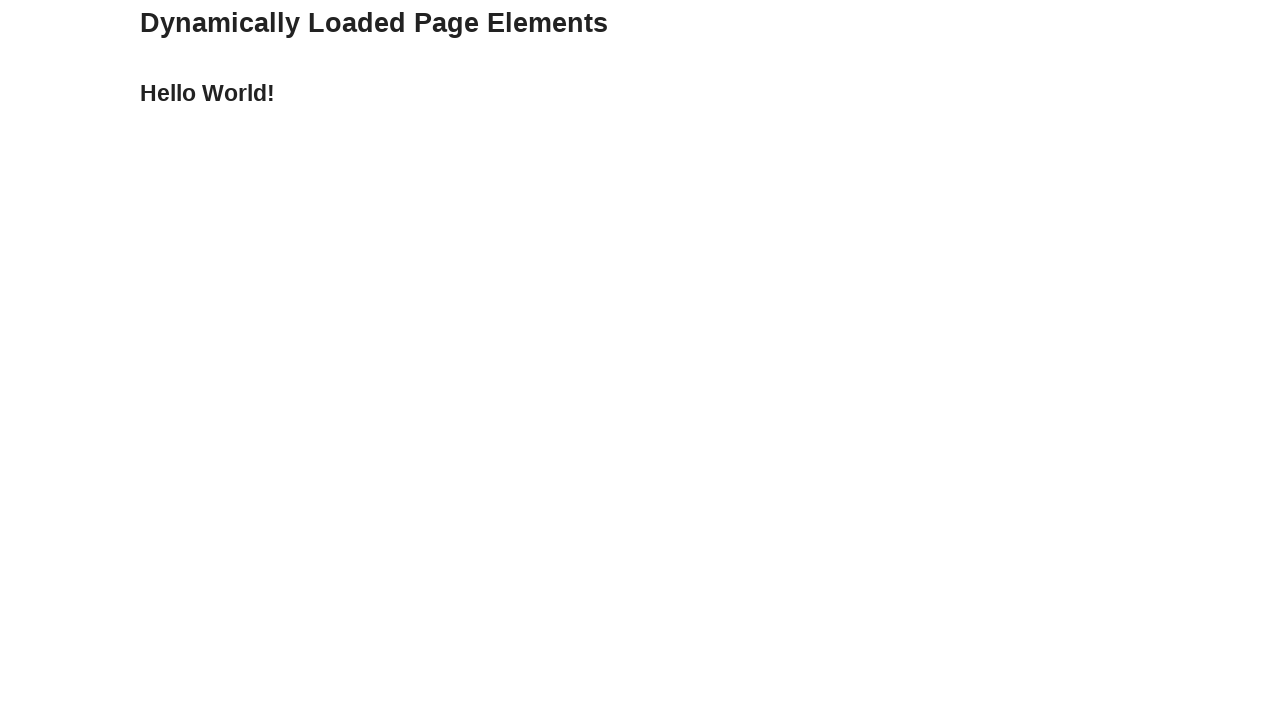

Verified dynamically loaded element contains 'Hello World!'
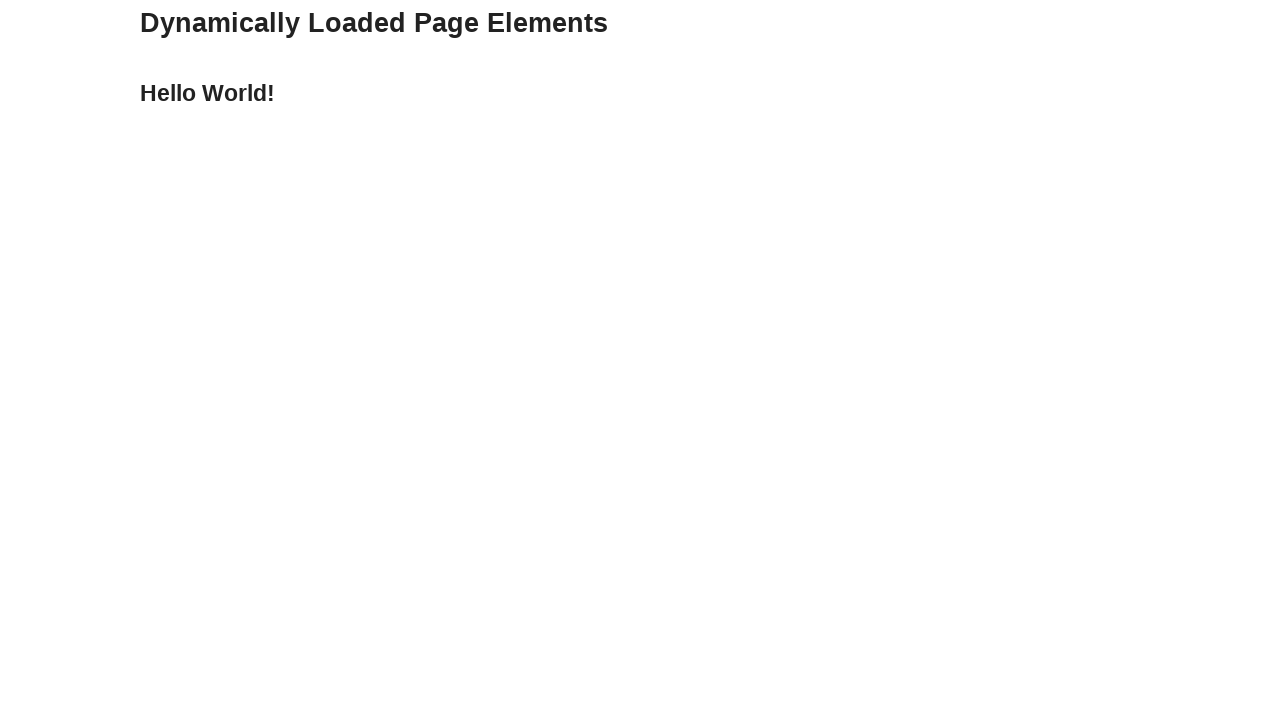

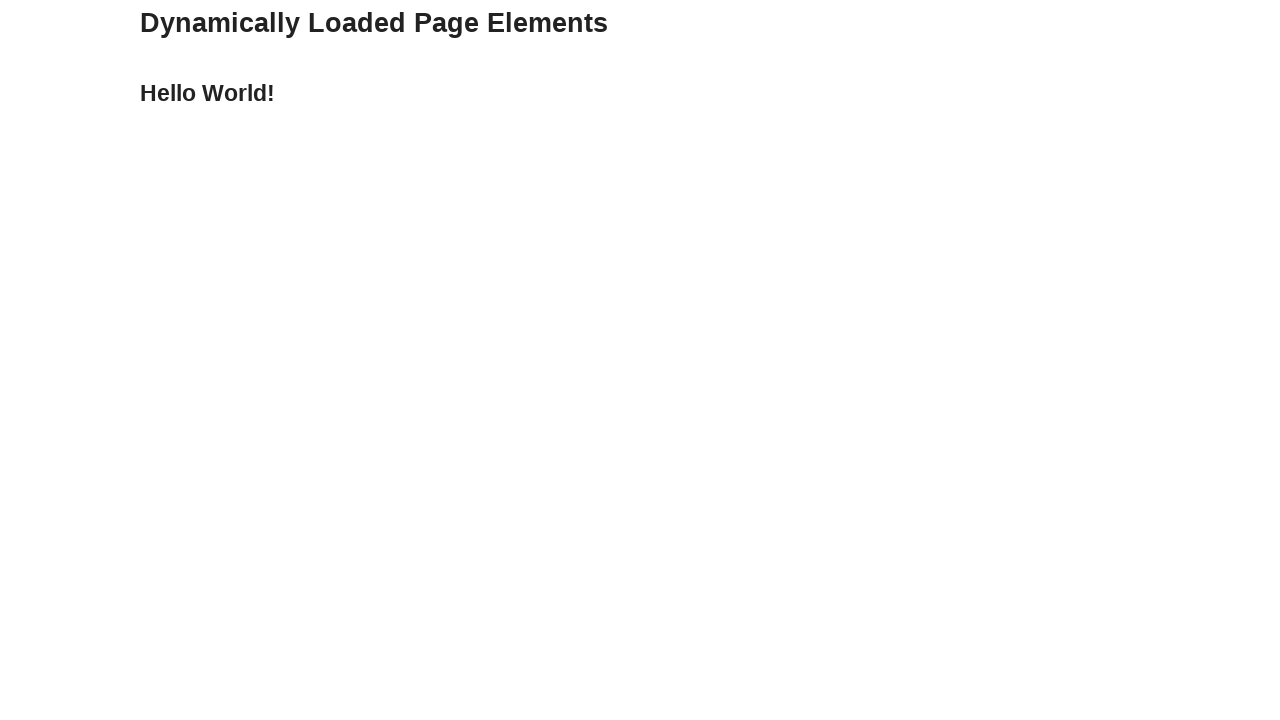